Verifies the GitHub link is visible, has correct href attribute, and opens the correct repository page in a new tab when clicked

Starting URL: https://mrjohn5on.github.io/socialqa.html

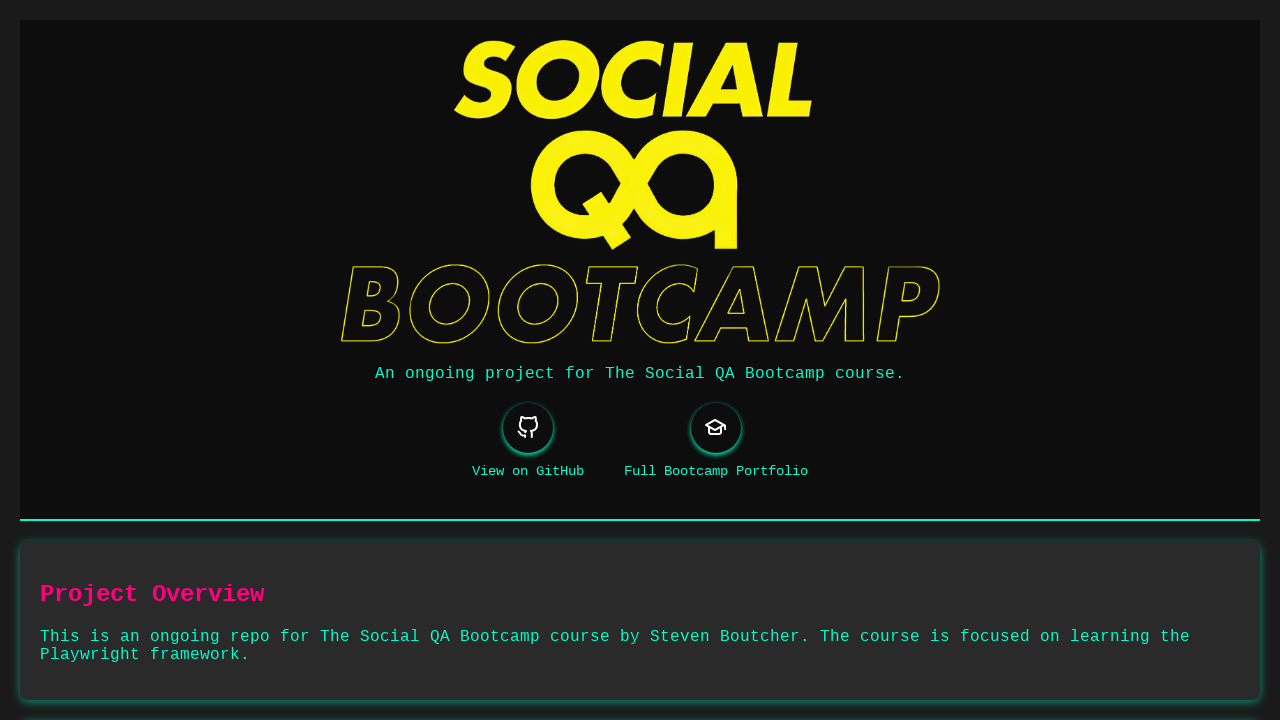

GitHub link became visible
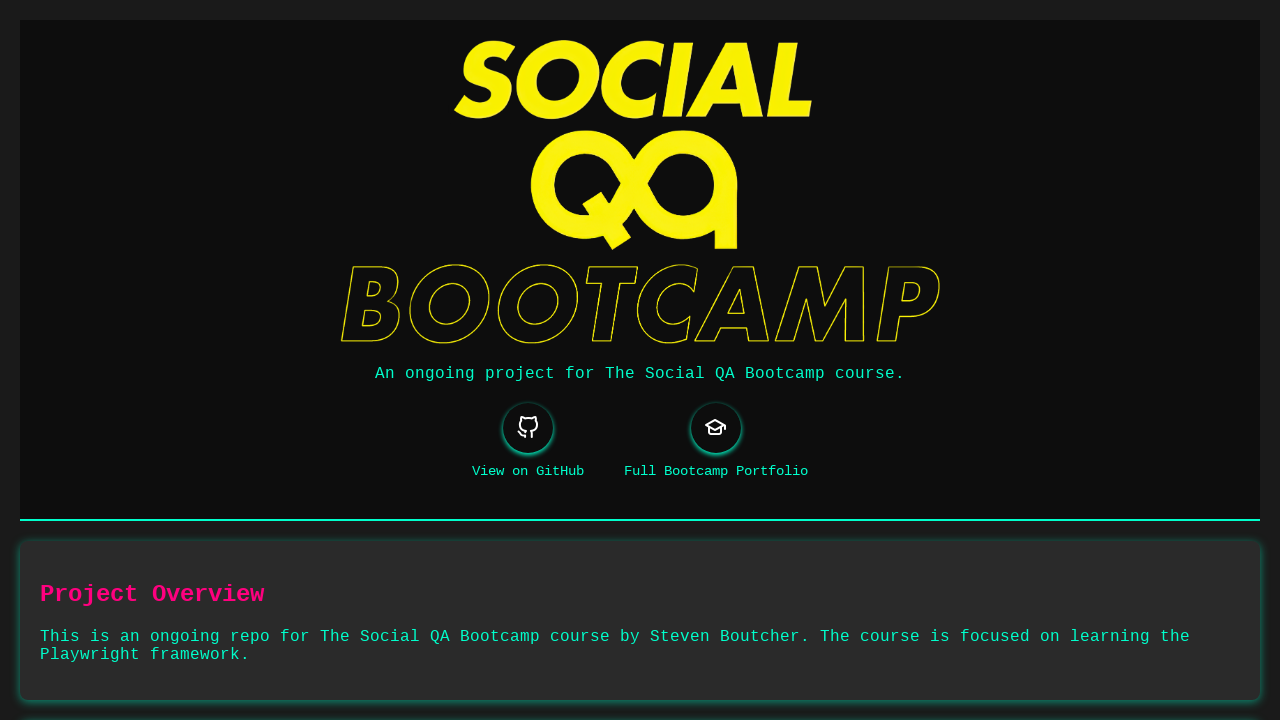

Verified GitHub link href attribute is correct
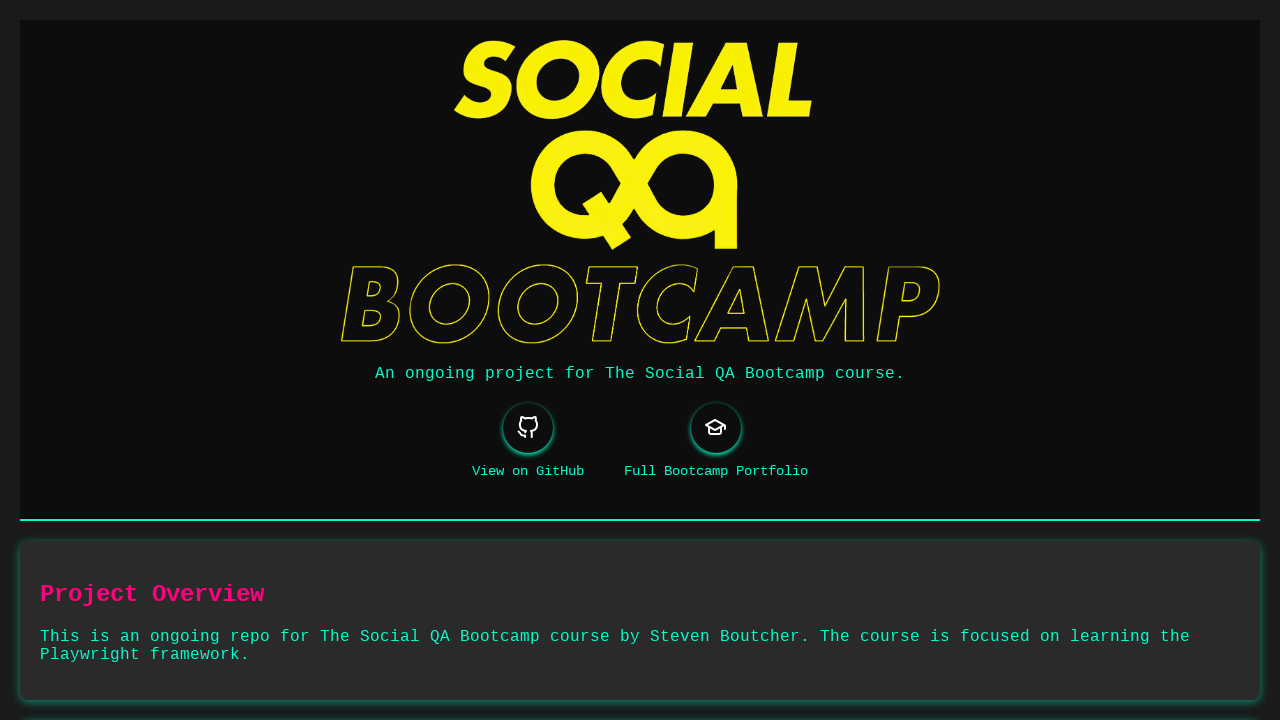

Clicked GitHub link at (528, 428) on a[href*='github.com']
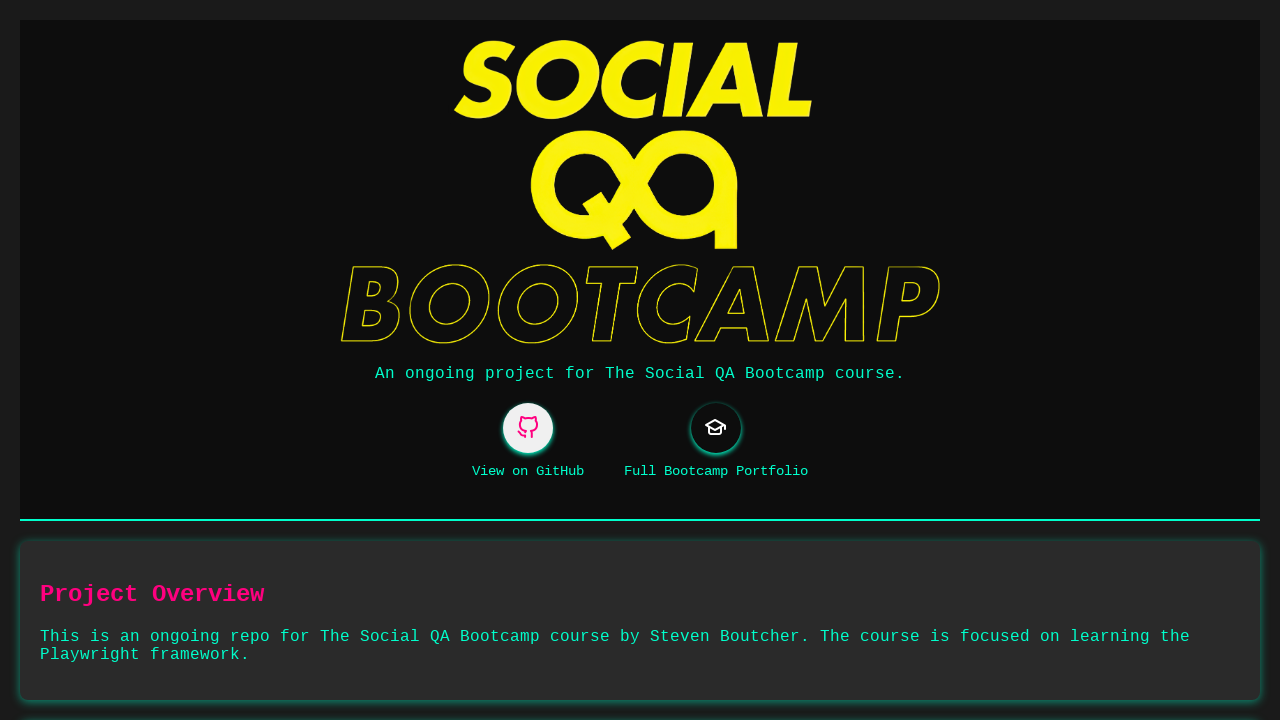

New GitHub page loaded
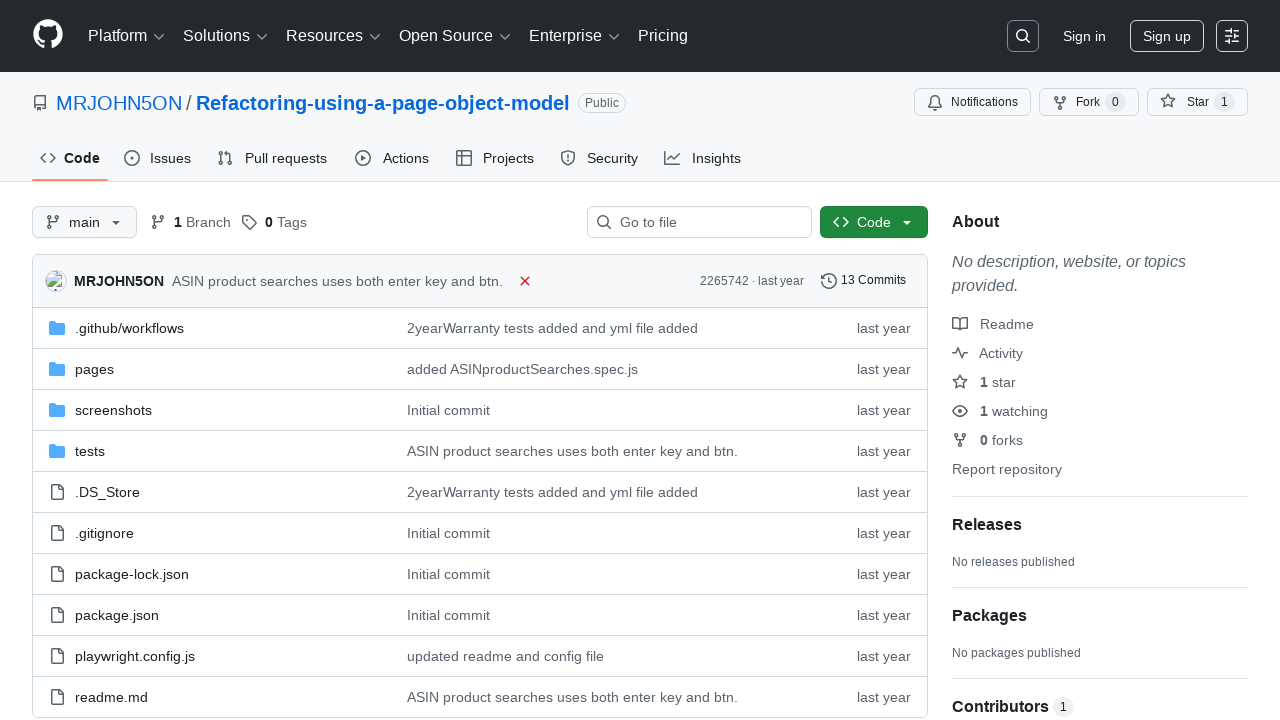

Verified new page URL is correct GitHub repository
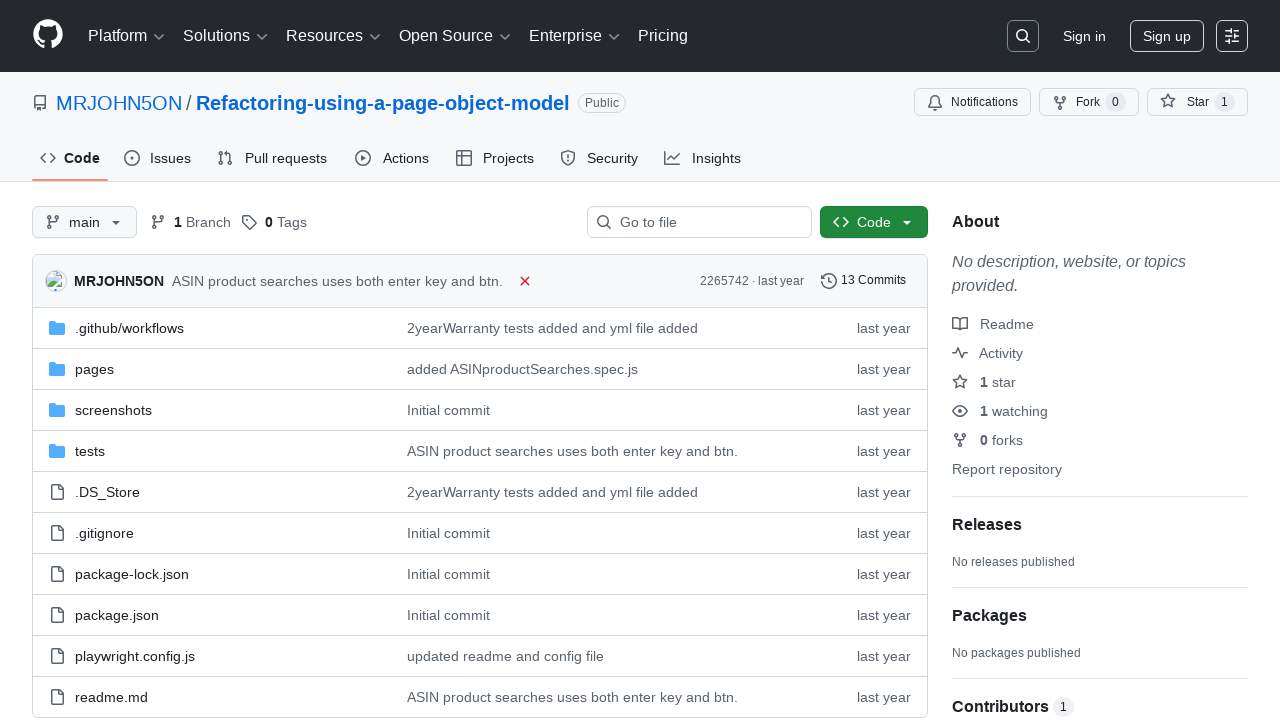

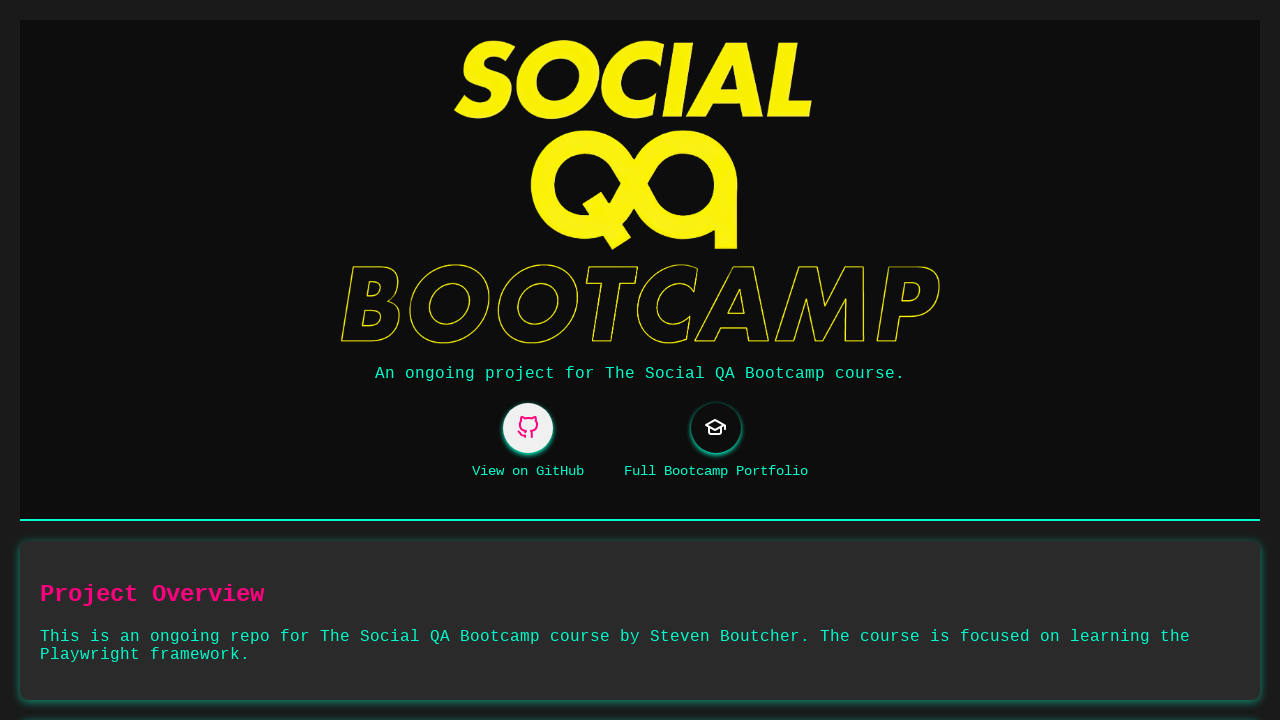